Navigates to a Vietnamese e-commerce site and counts elements with specific class name and locates input tags

Starting URL: https://bepantoan.vn/

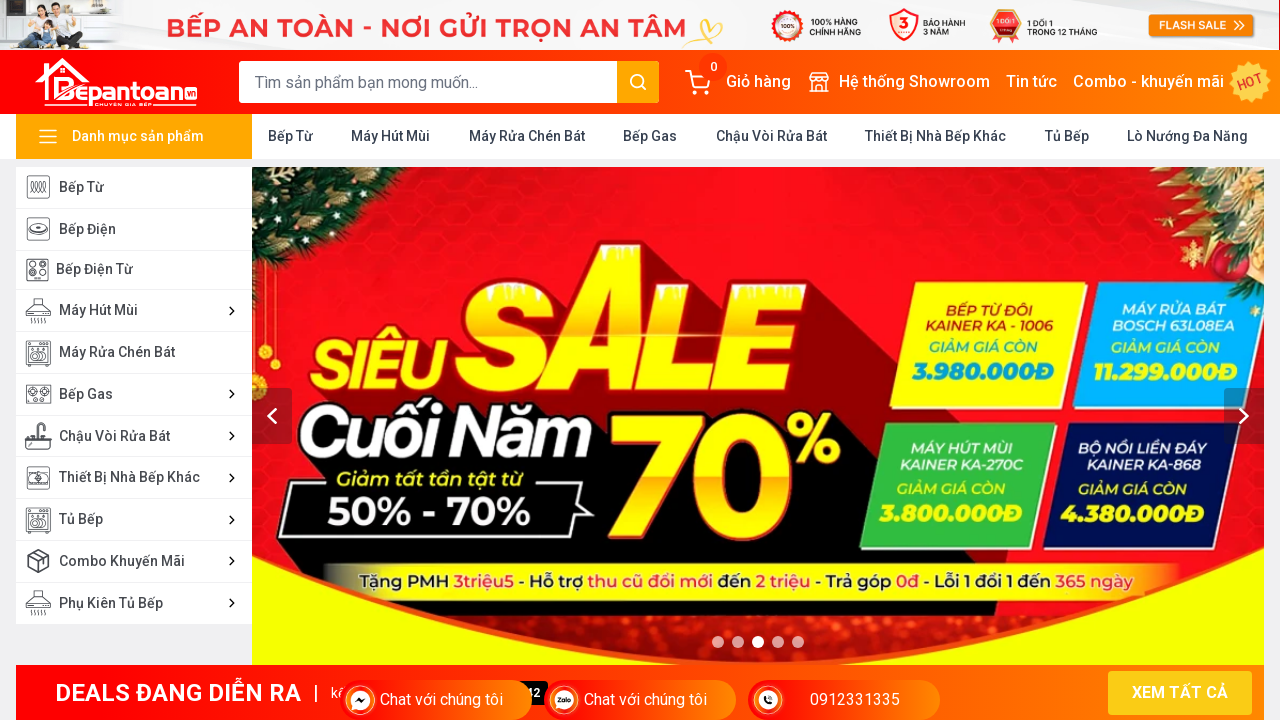

Waited for page to reach domcontentloaded state on bepantoan.vn
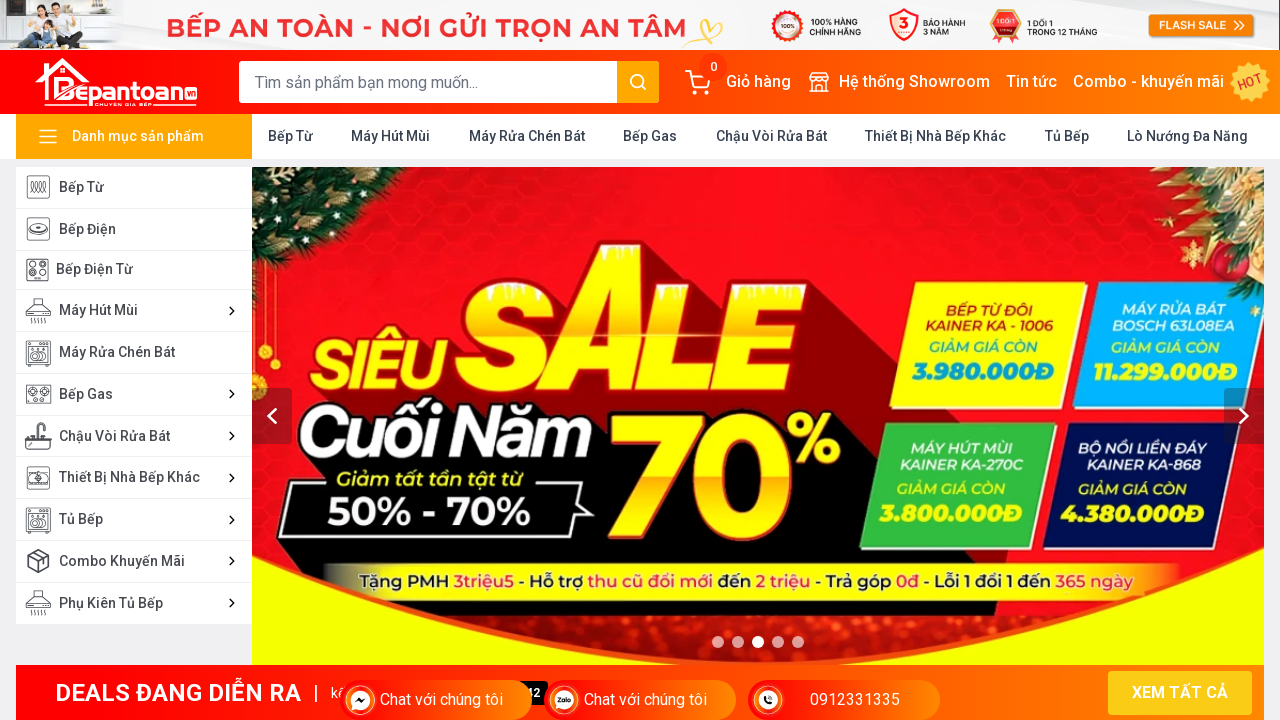

Counted elements with cursor-pointer class: 191 elements found
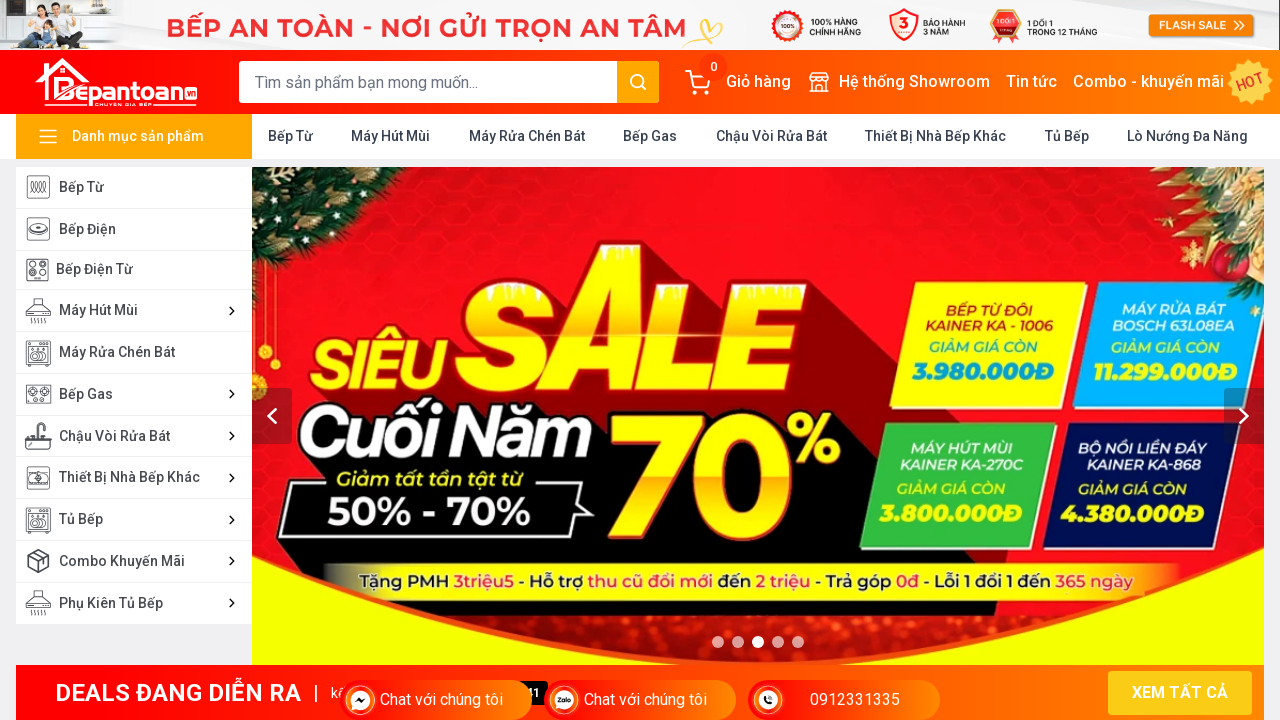

Located first input tag element on the page
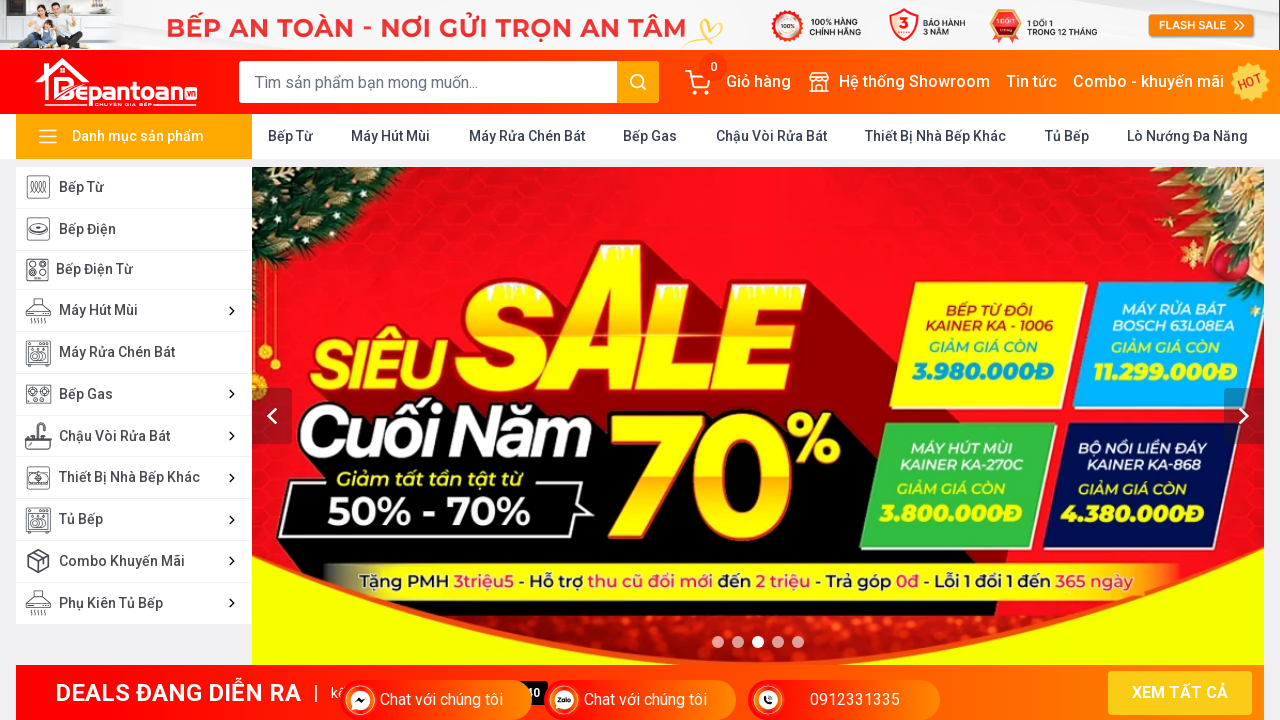

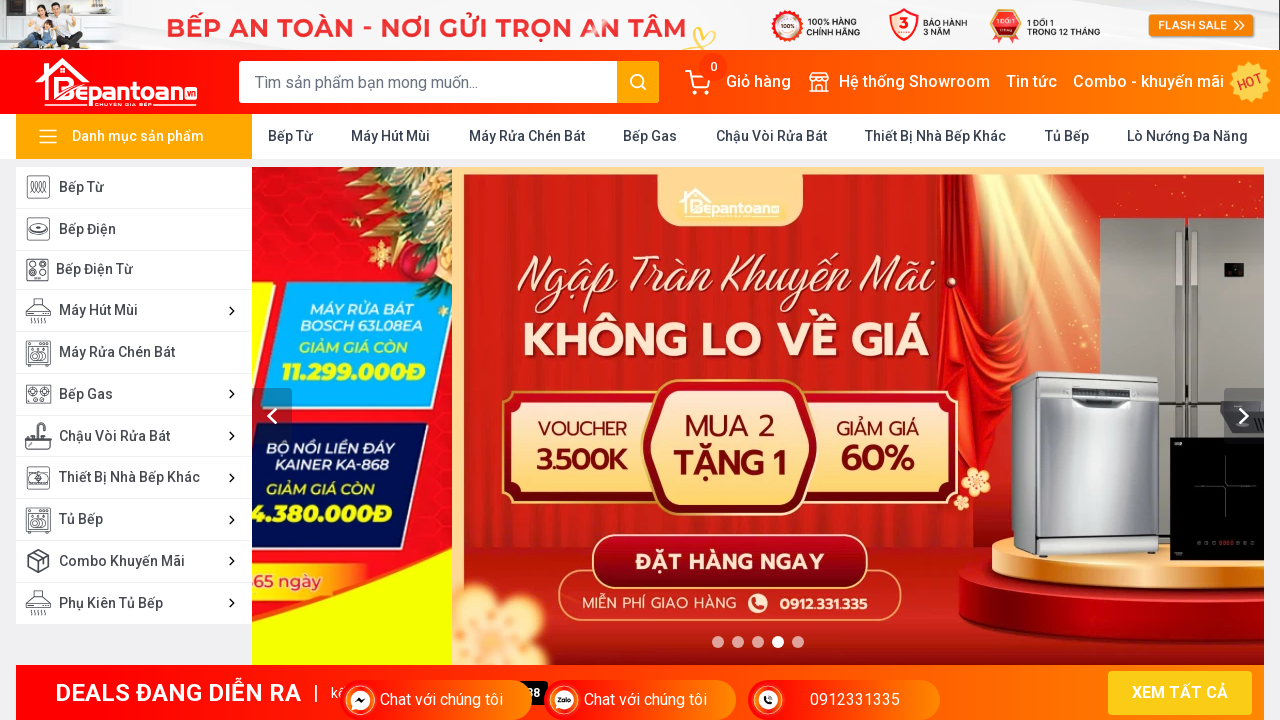